Tests iframe switching and interaction with elements inside an iframe

Starting URL: https://liushilive.github.io/html_example/index.html

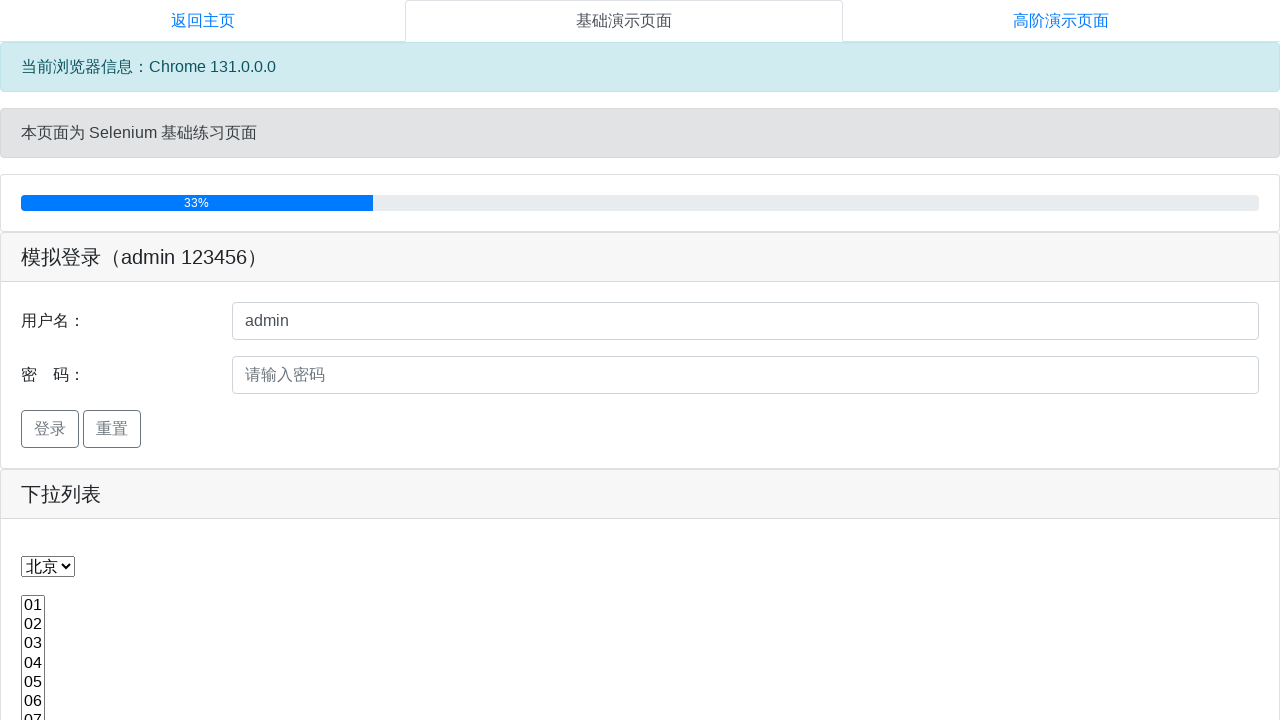

Waited for iframe 'frame2' to become visible
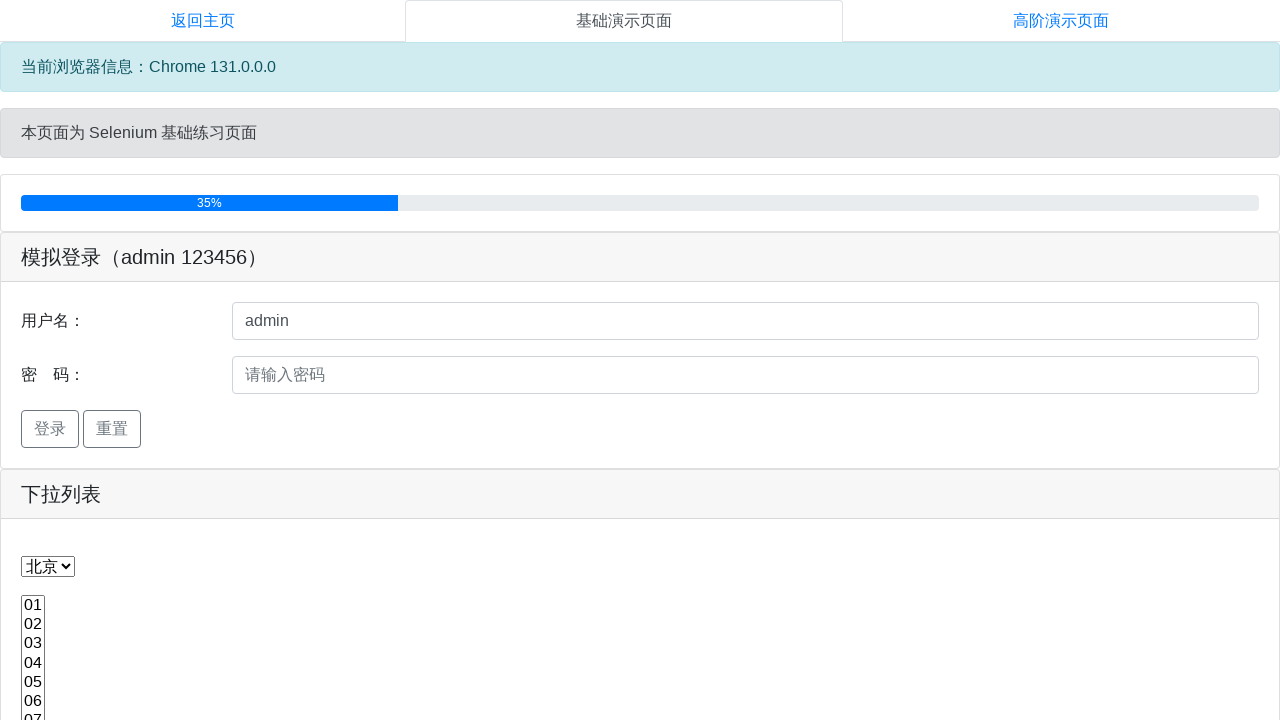

Switched to iframe named 'frame2'
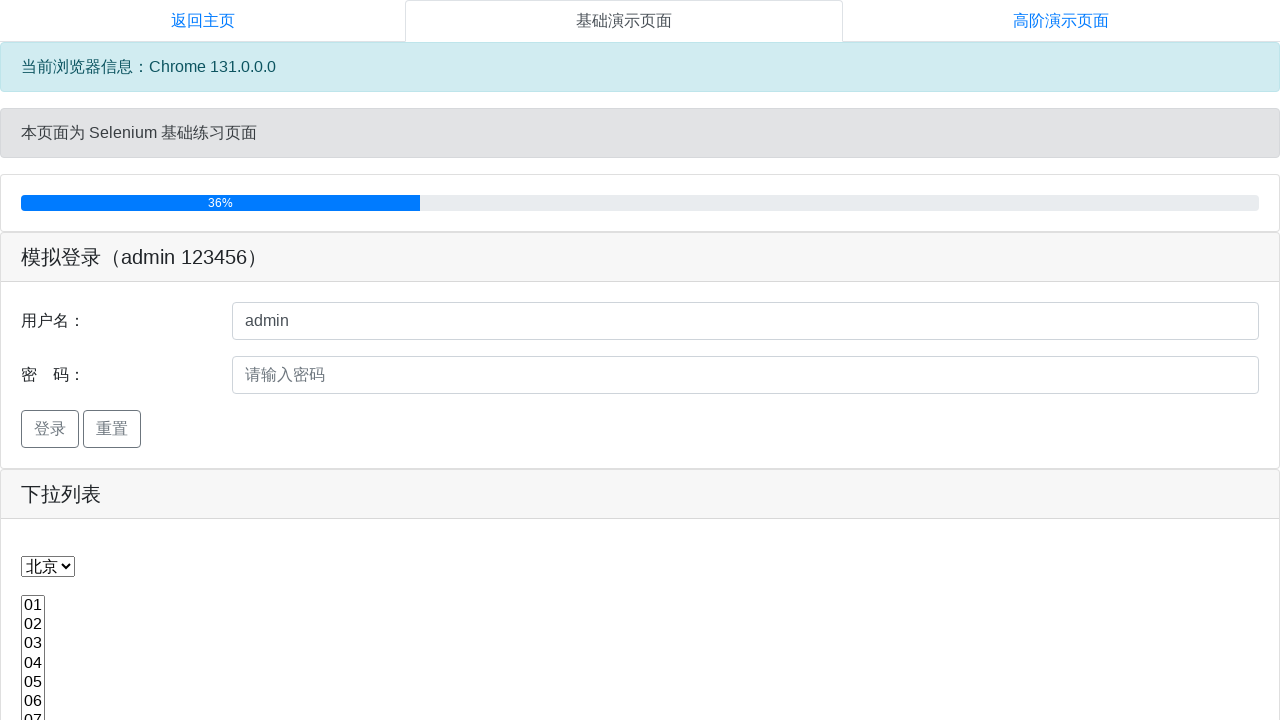

Located first table row in settings div within iframe
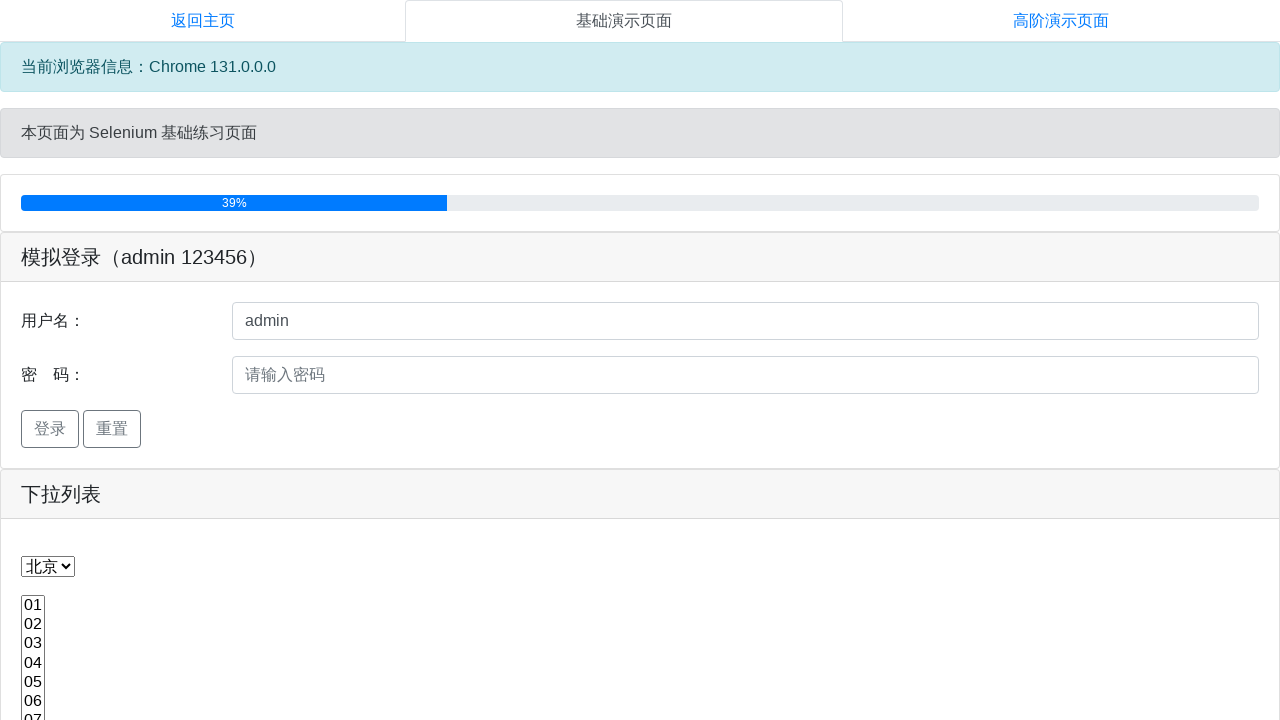

Retrieved text content from iframe element: '
              塔数量
              
                
                  3
                  4
                  5
                  6
                  7
                  8
                
              
            '
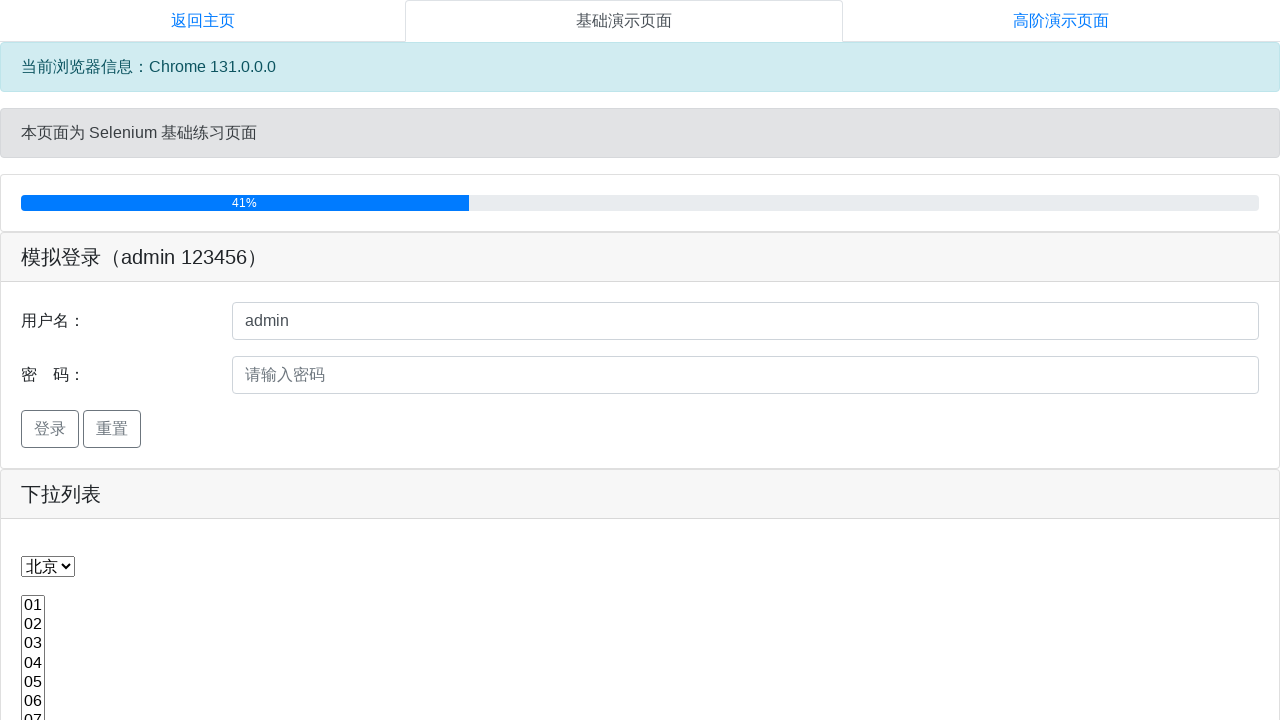

Printed element text content to console
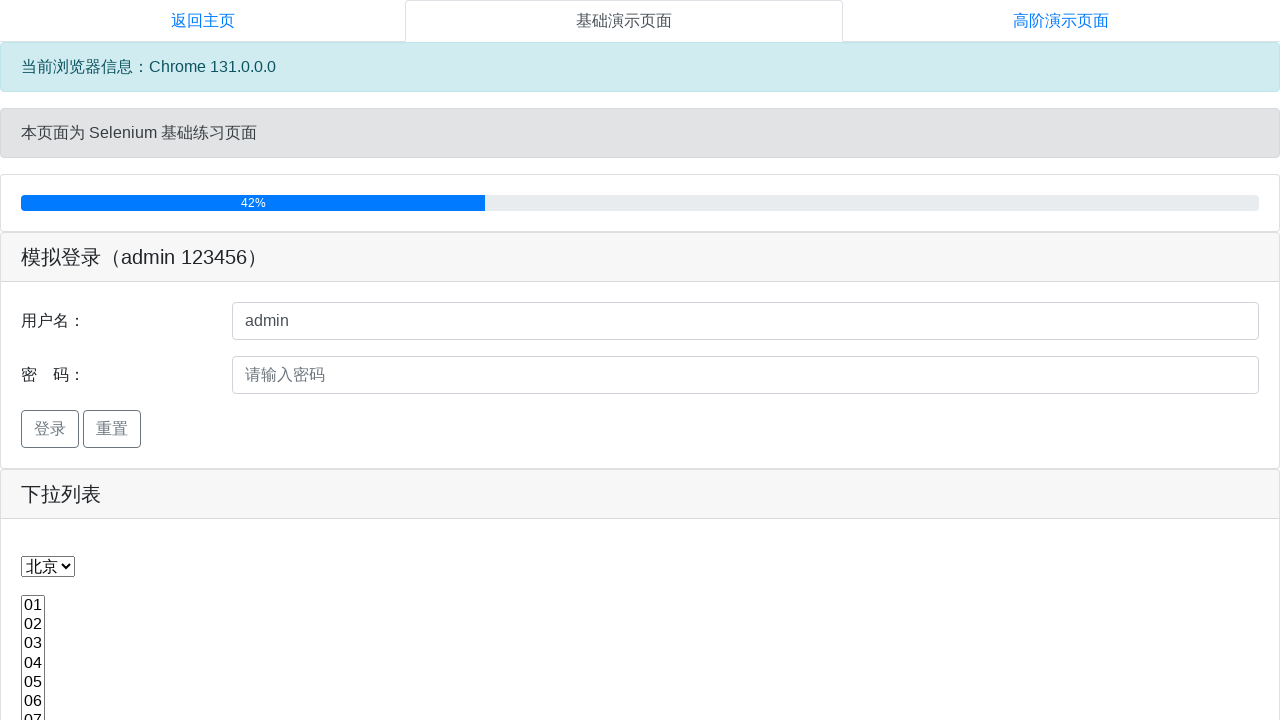

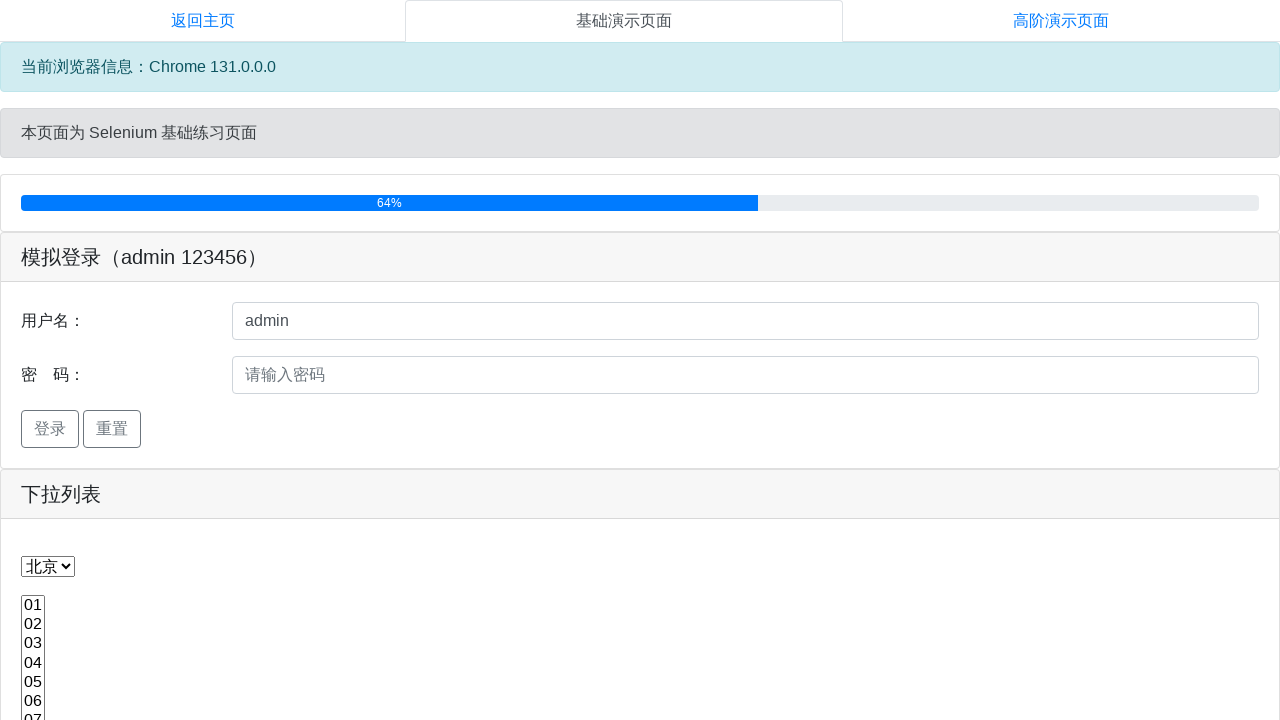